Tests alert handling functionality by triggering different types of alerts and interacting with them

Starting URL: https://www.rahulshettyacademy.com/AutomationPractice/

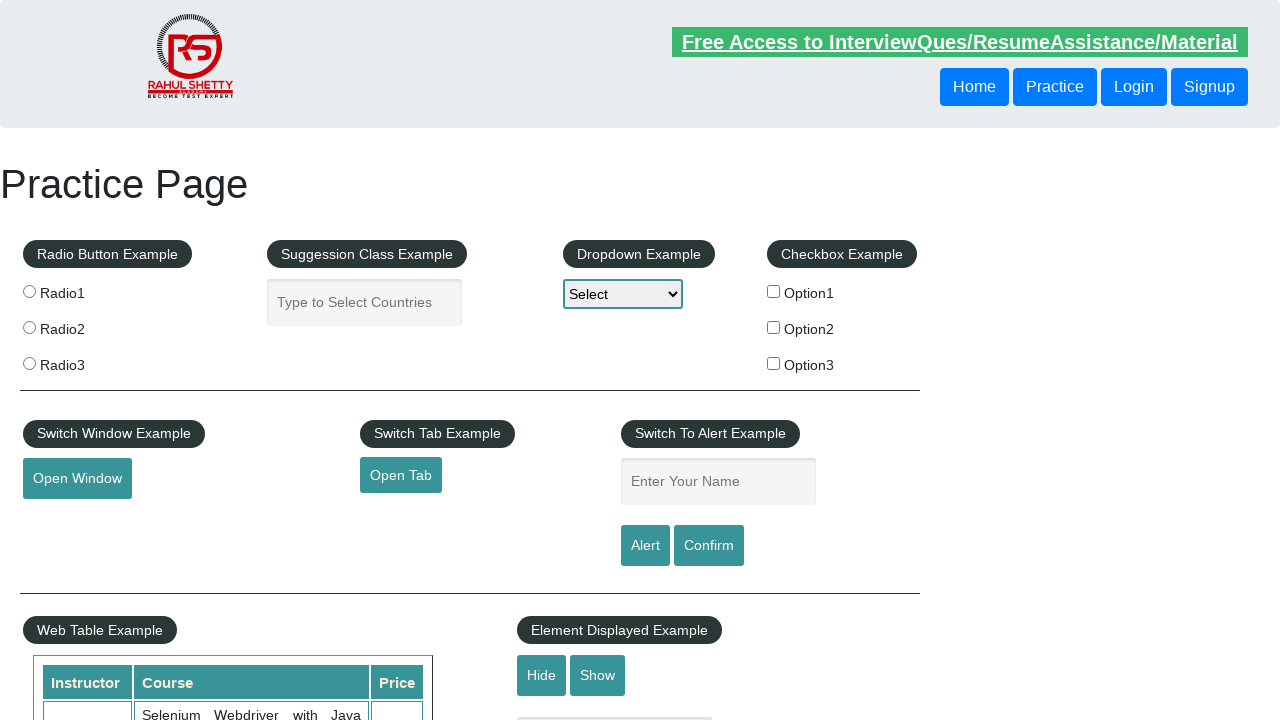

Entered 'Rahul' in the name text field on #name
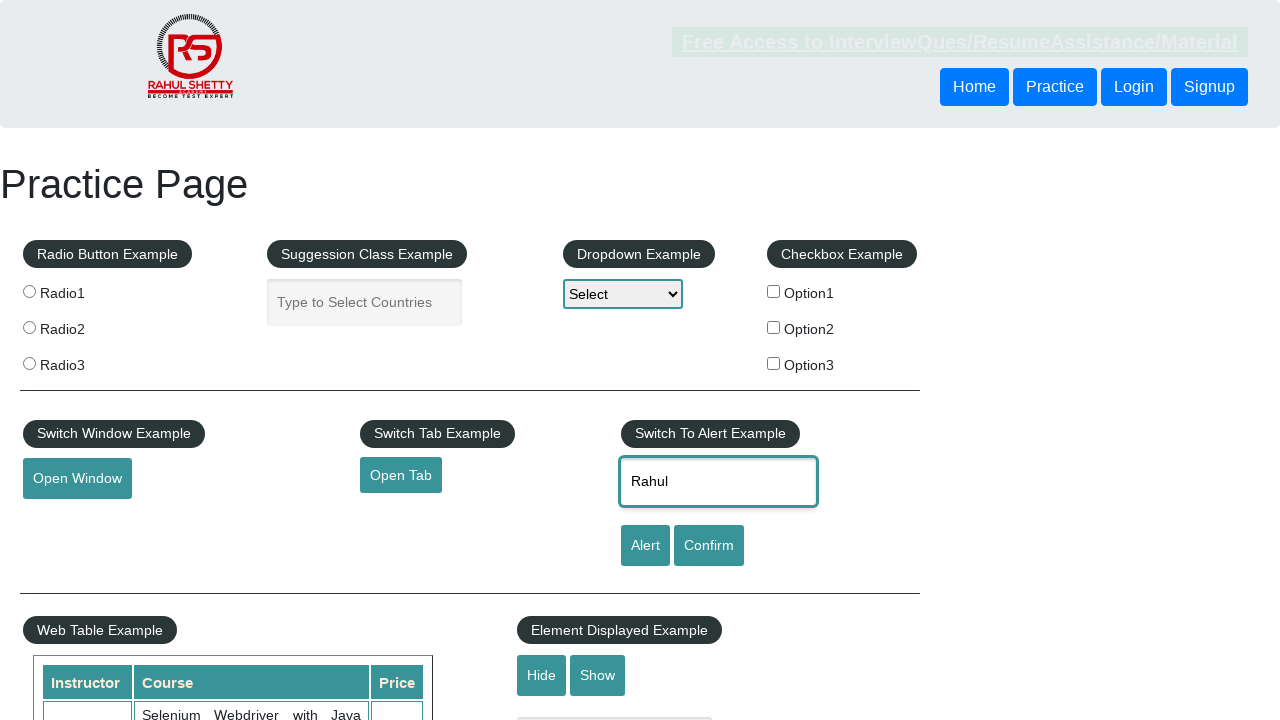

Clicked alert button to trigger alert dialog at (645, 546) on #alertbtn
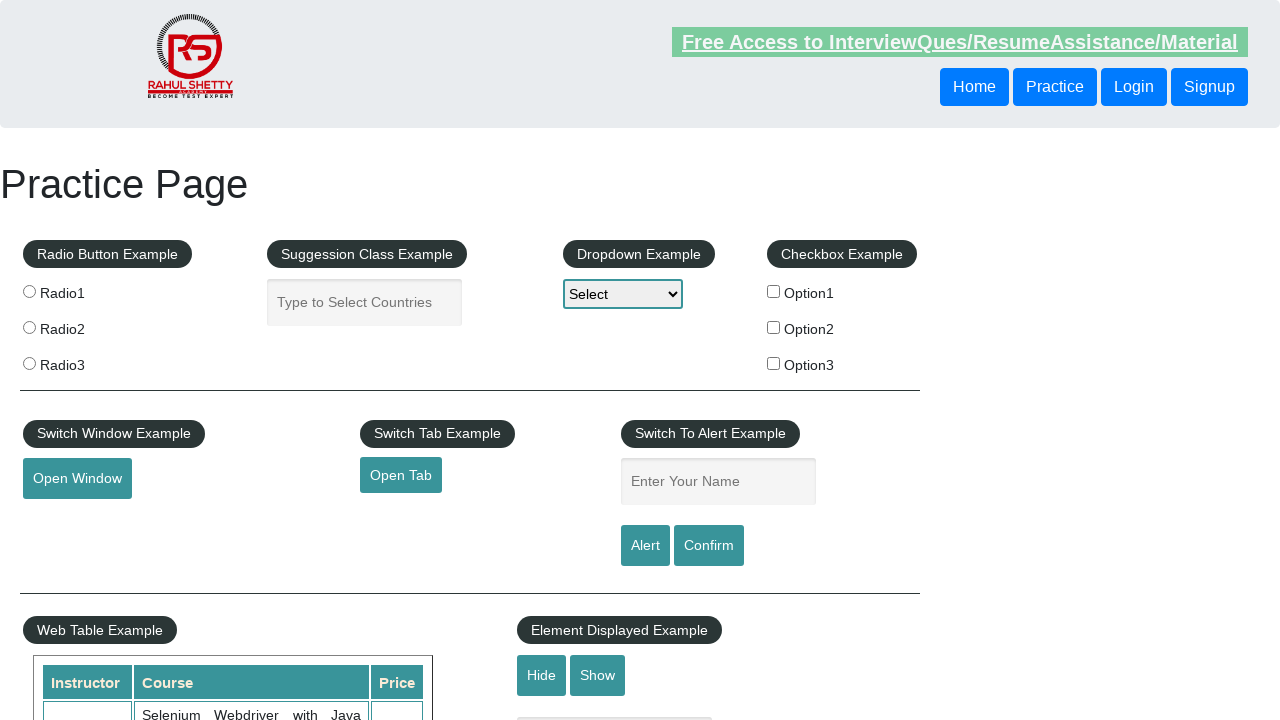

Set up dialog handler to accept alert
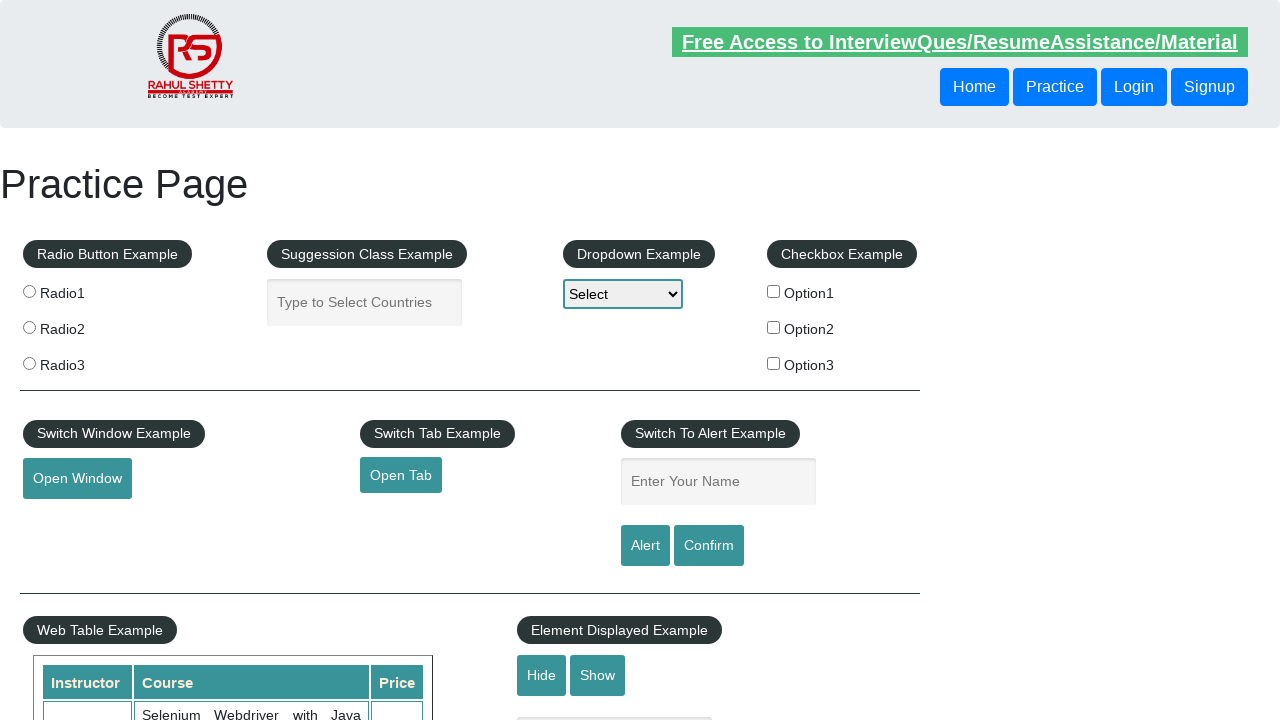

Clicked confirm button to trigger confirmation dialog at (709, 546) on #confirmbtn
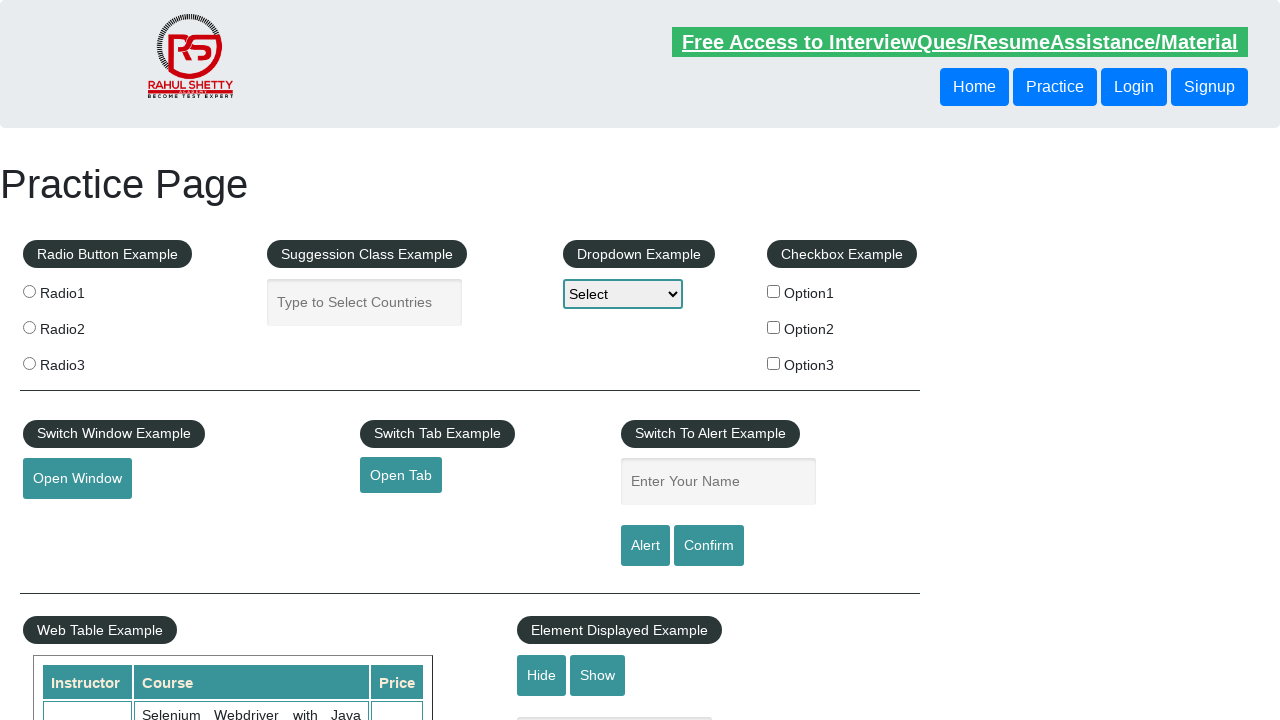

Set up dialog handler to dismiss confirmation dialog
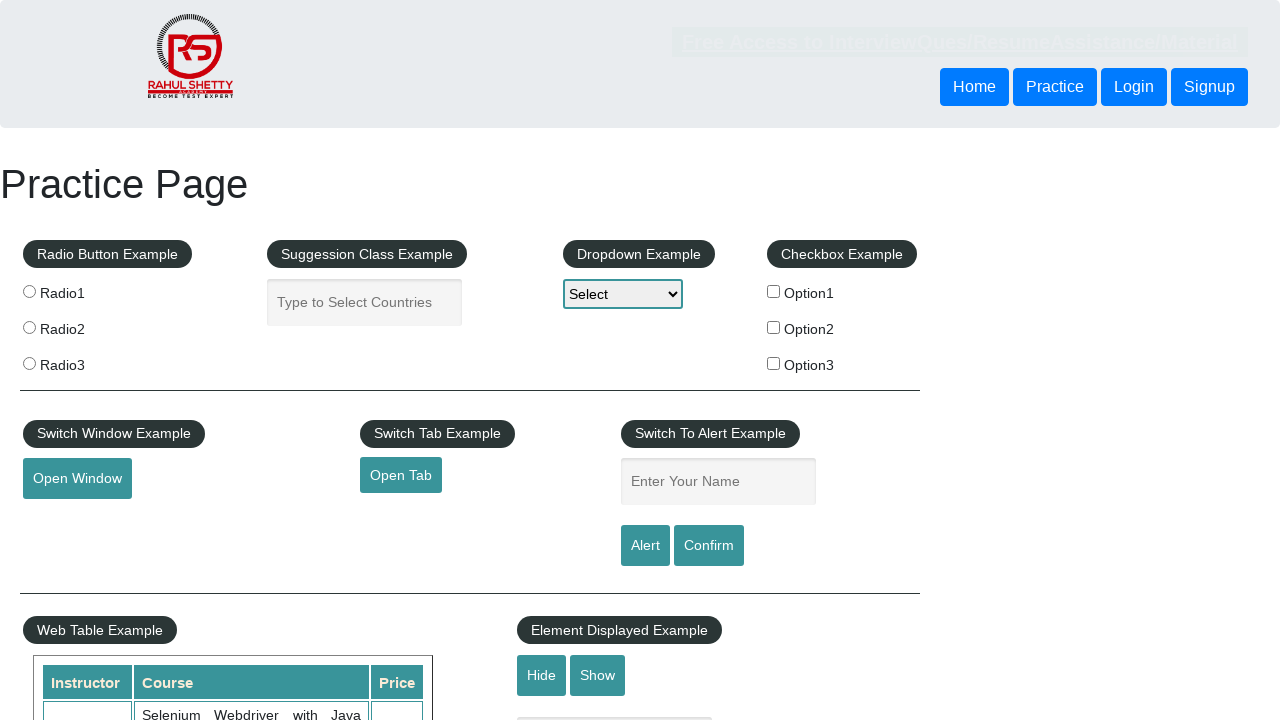

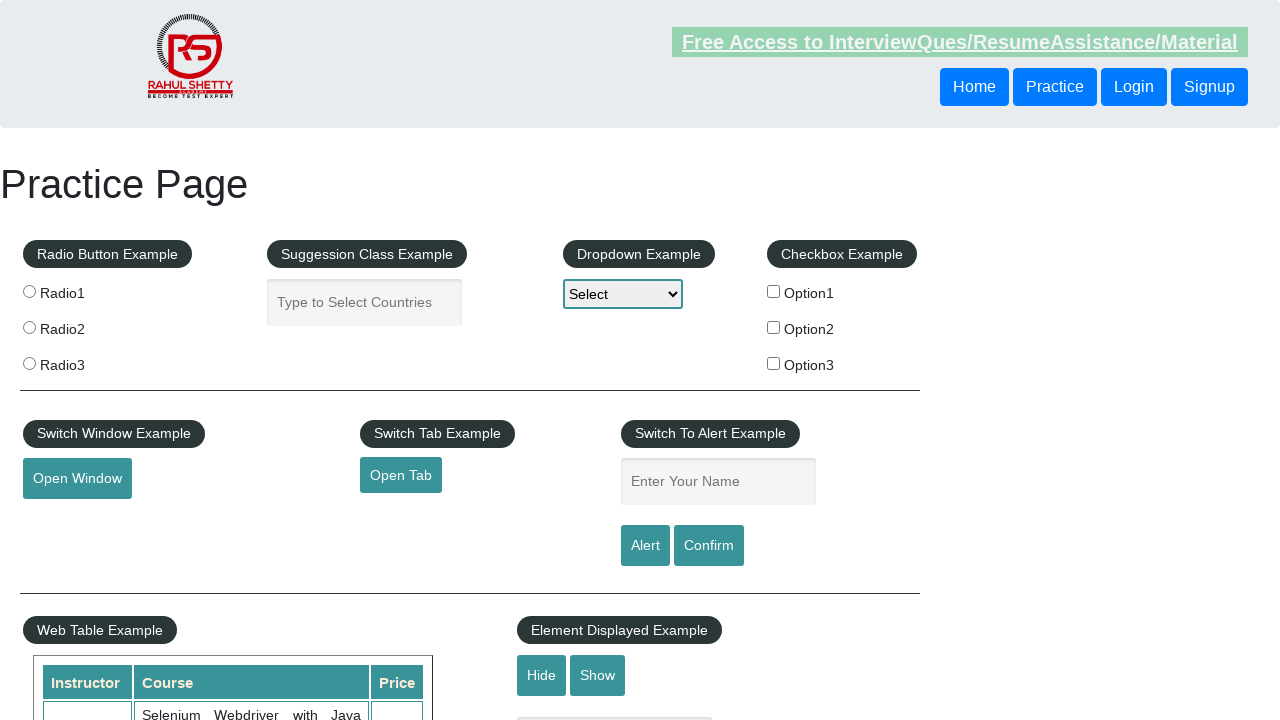